Tests a web form by filling a text input field with "Selenium", clicking the submit button, and verifying the confirmation message displays "Received!"

Starting URL: https://www.selenium.dev/selenium/web/web-form.html

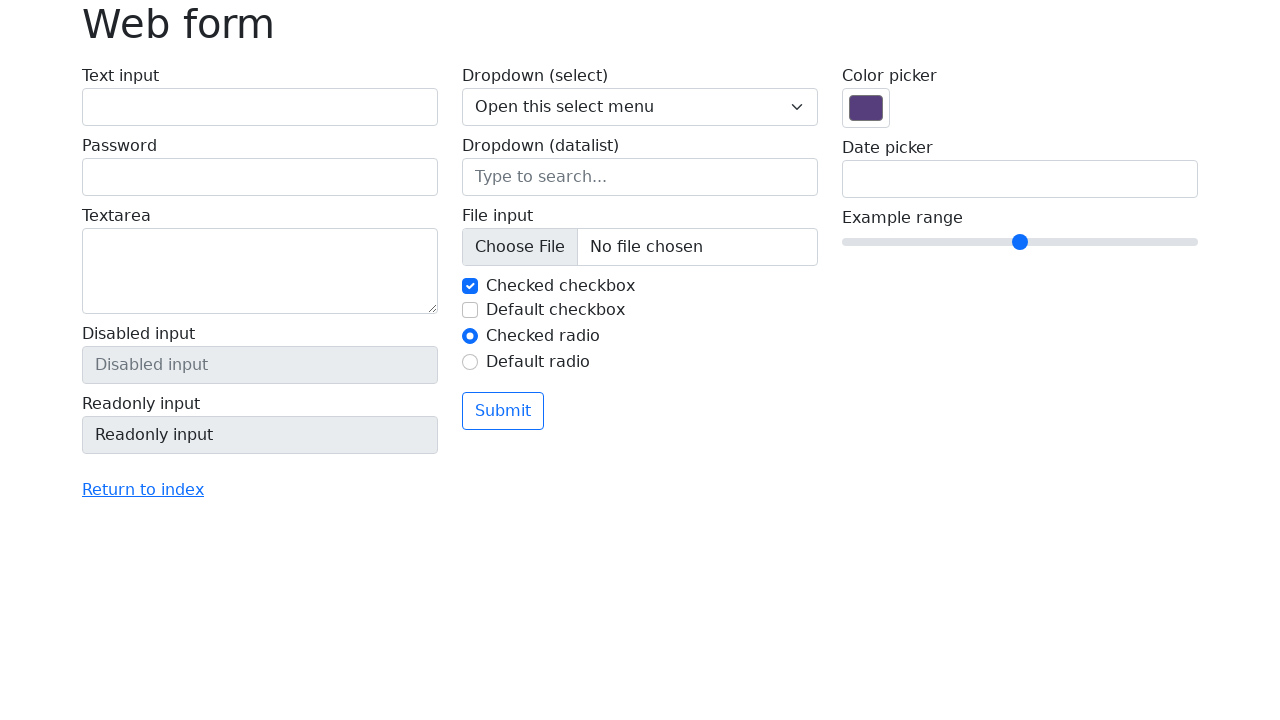

Filled text input field with 'Selenium' on input[name='my-text']
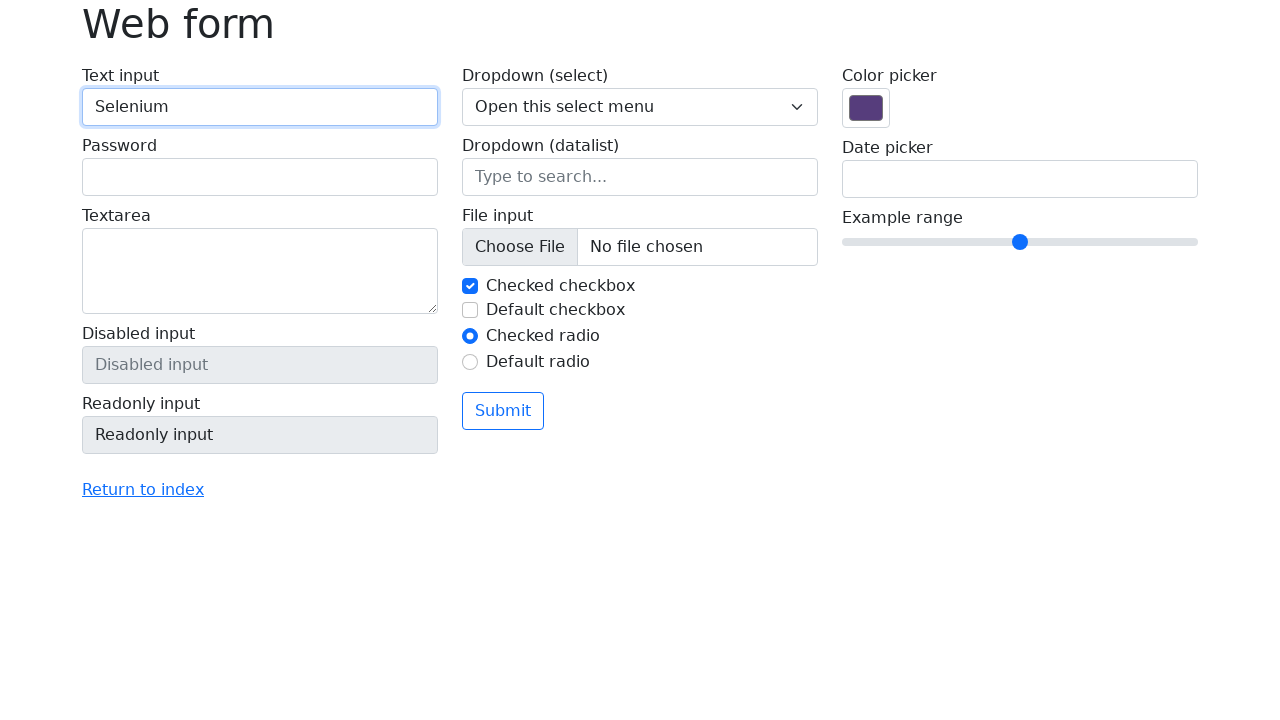

Clicked submit button at (503, 411) on button
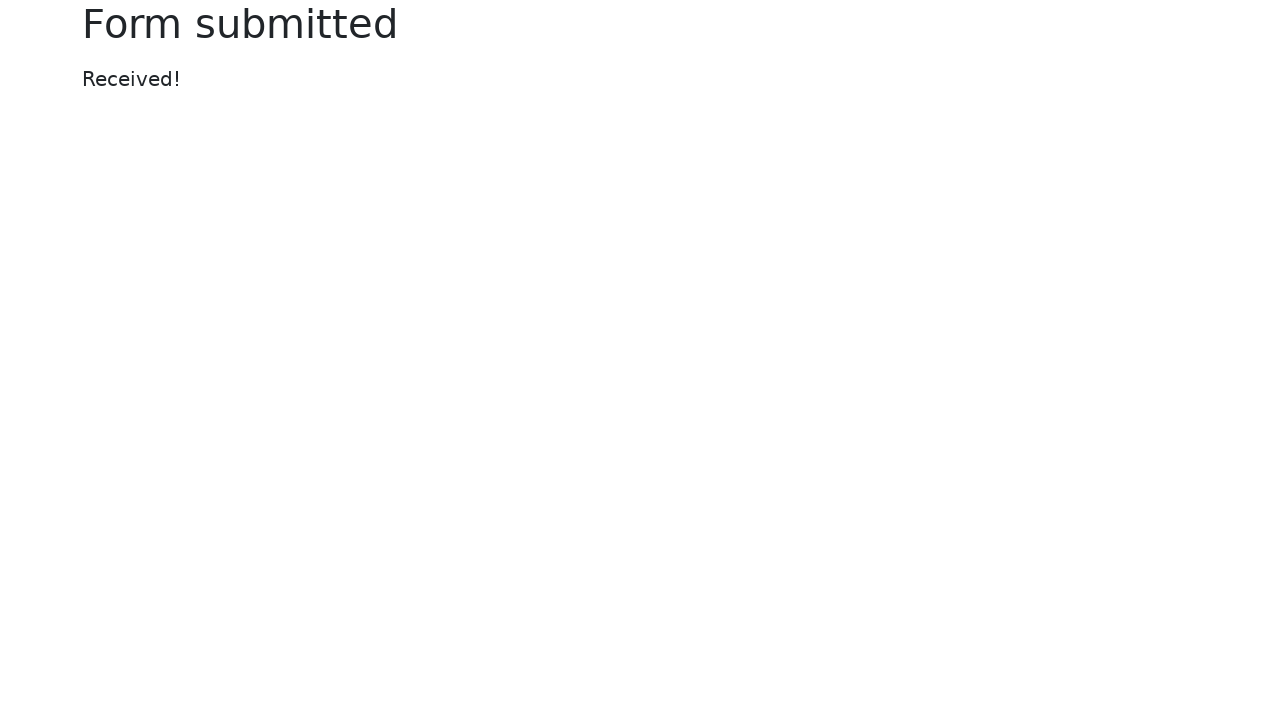

Confirmation message element loaded
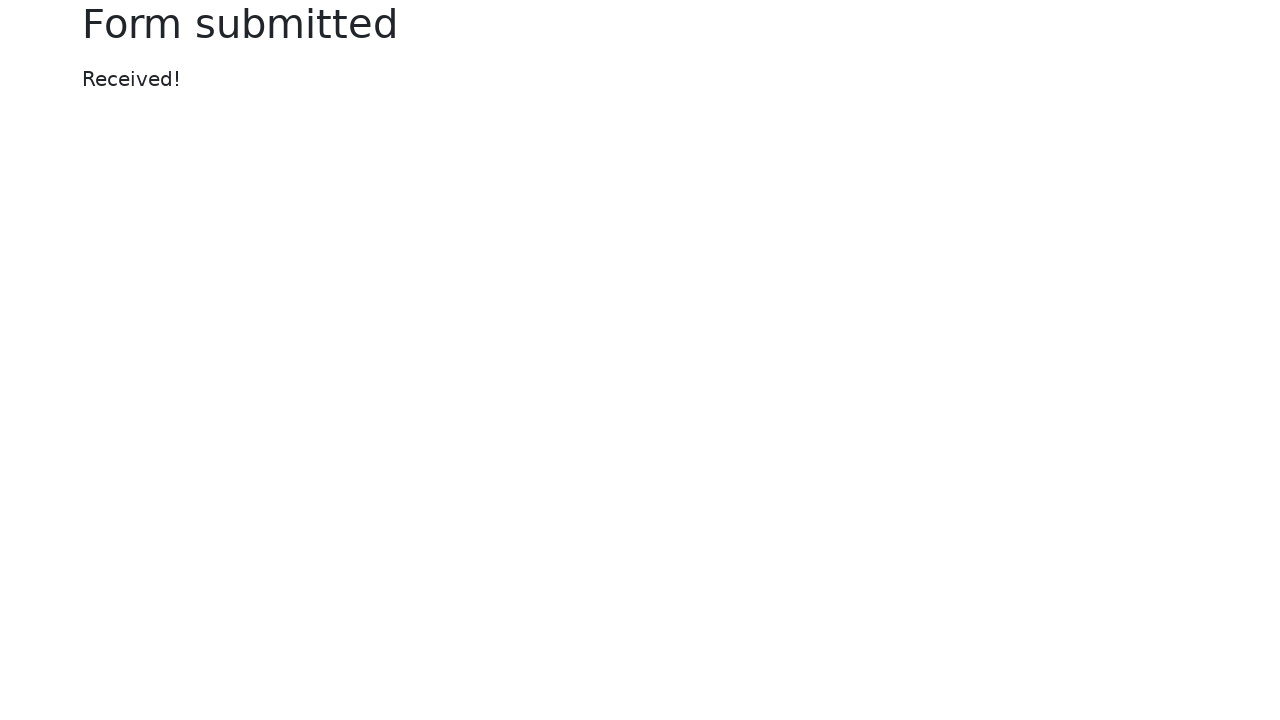

Located confirmation message element
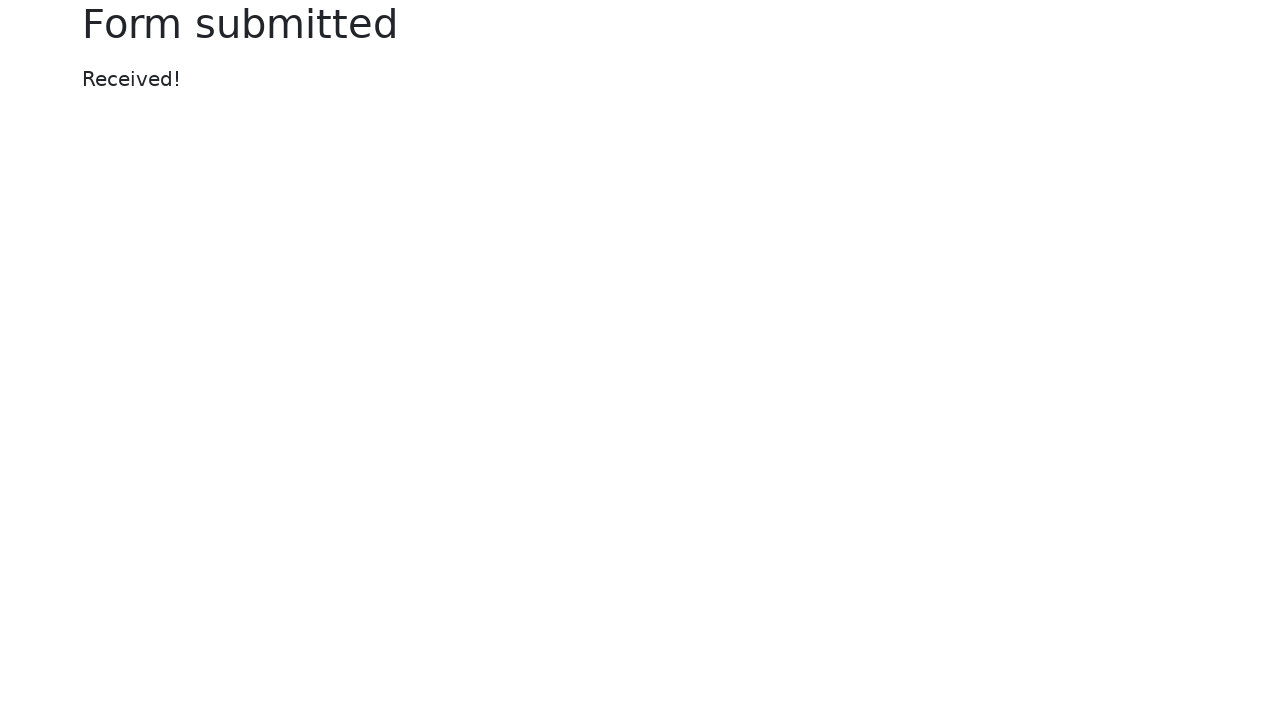

Verified confirmation message displays 'Received!'
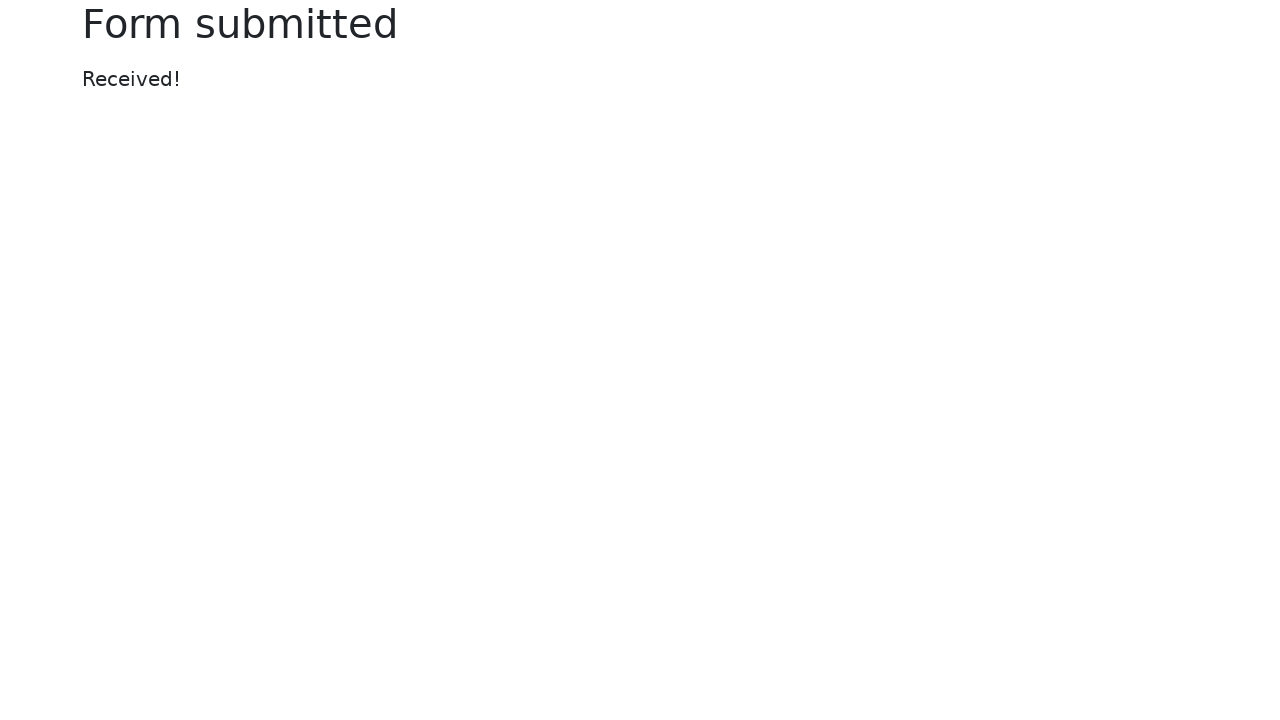

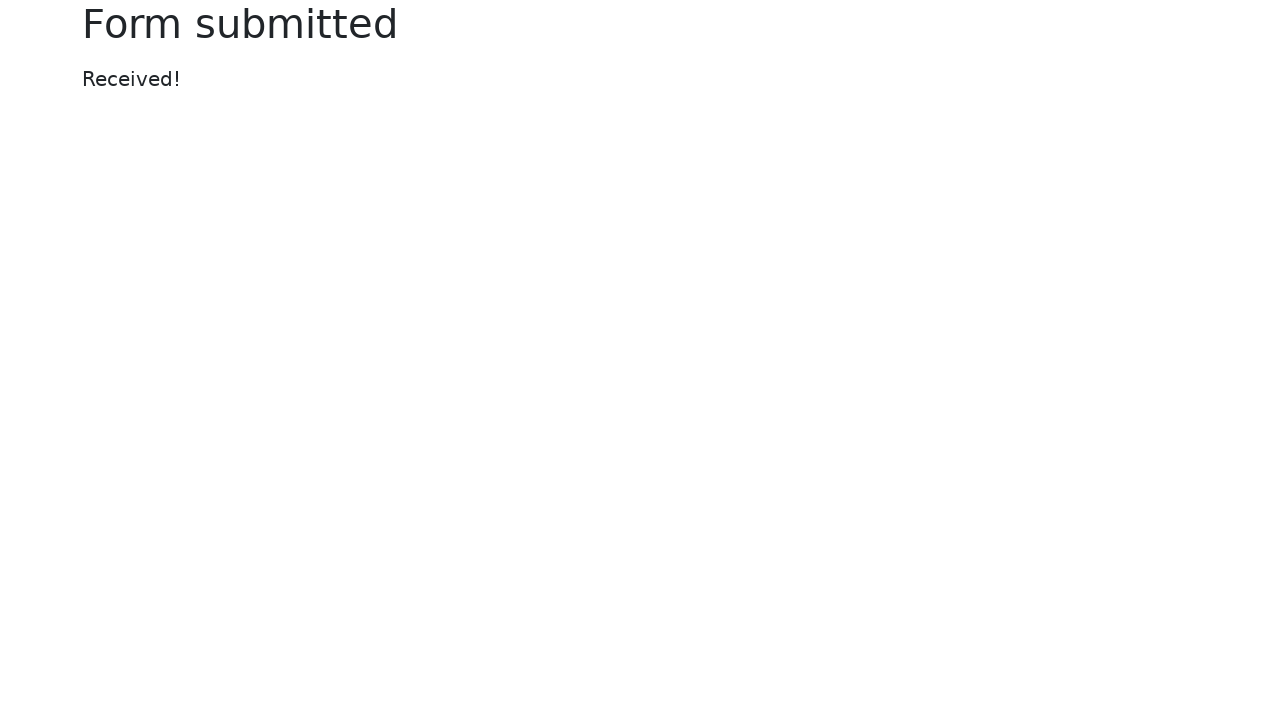